Tests a registration form by filling in first name, last name, and email fields, then submitting the form and verifying successful registration message

Starting URL: http://suninjuly.github.io/registration1.html

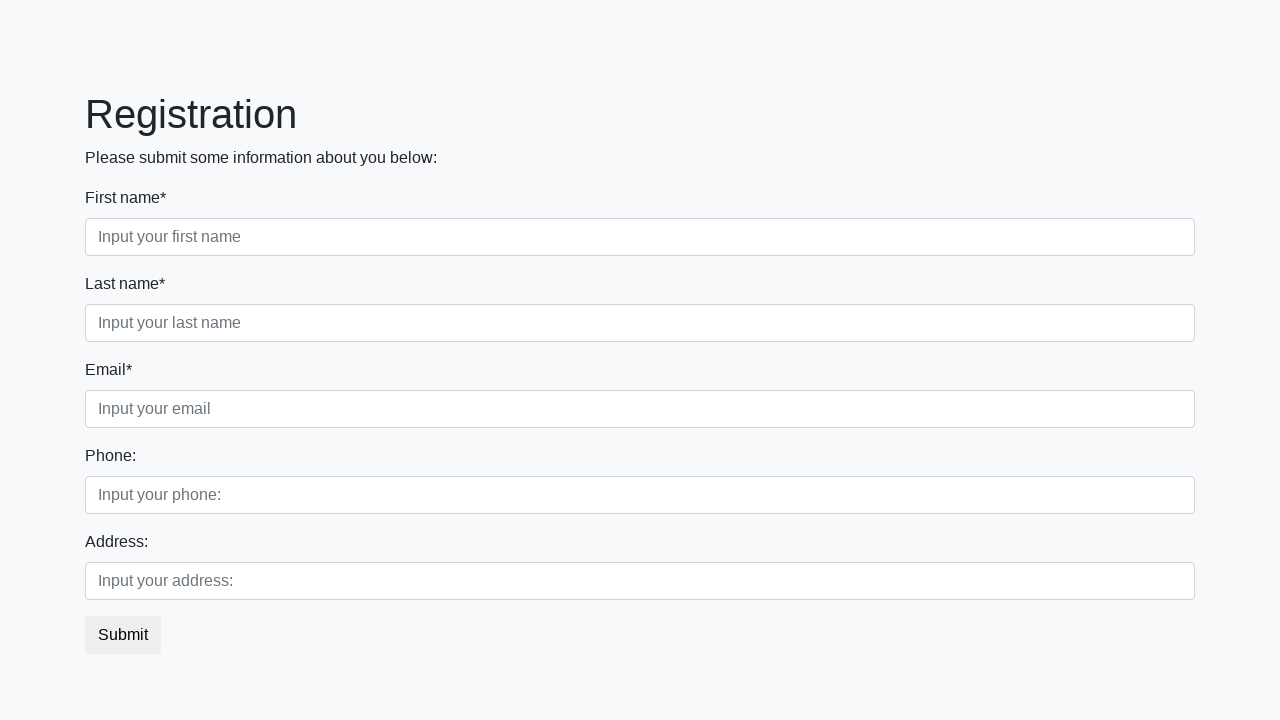

Registration page loaded and heading verified
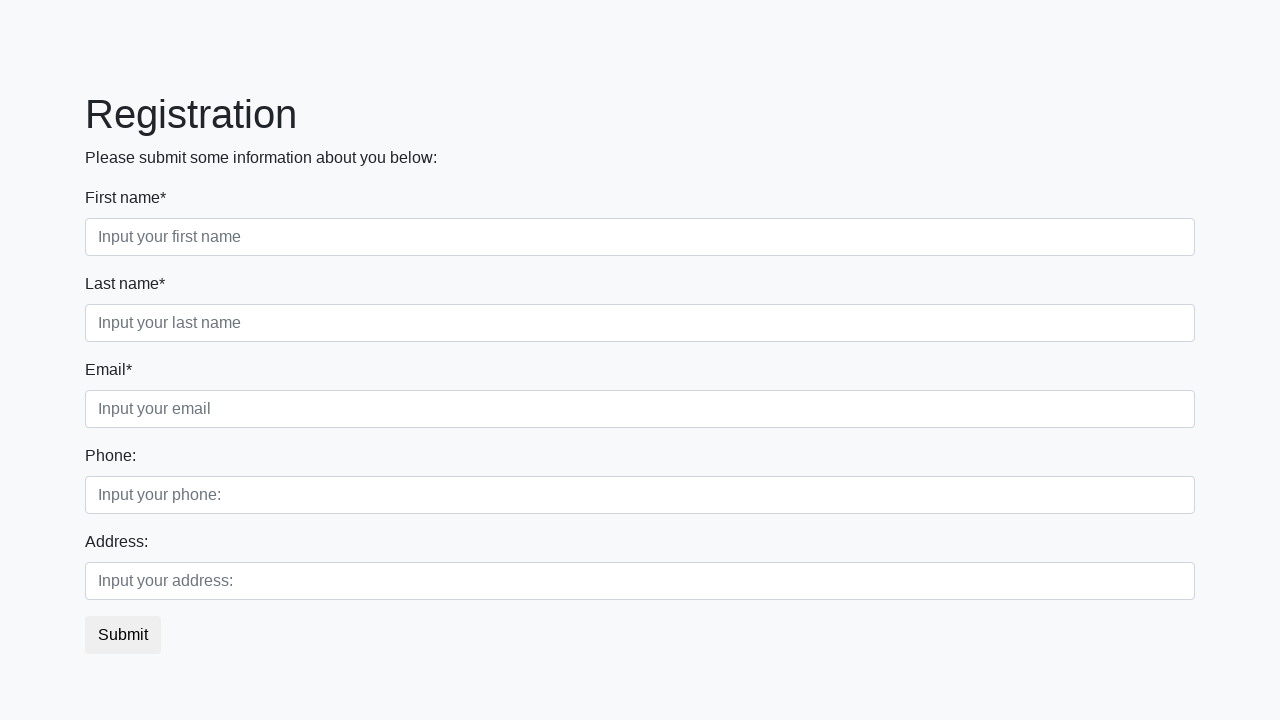

Filled first name field with 'John' on .first_block>.first_class>.first
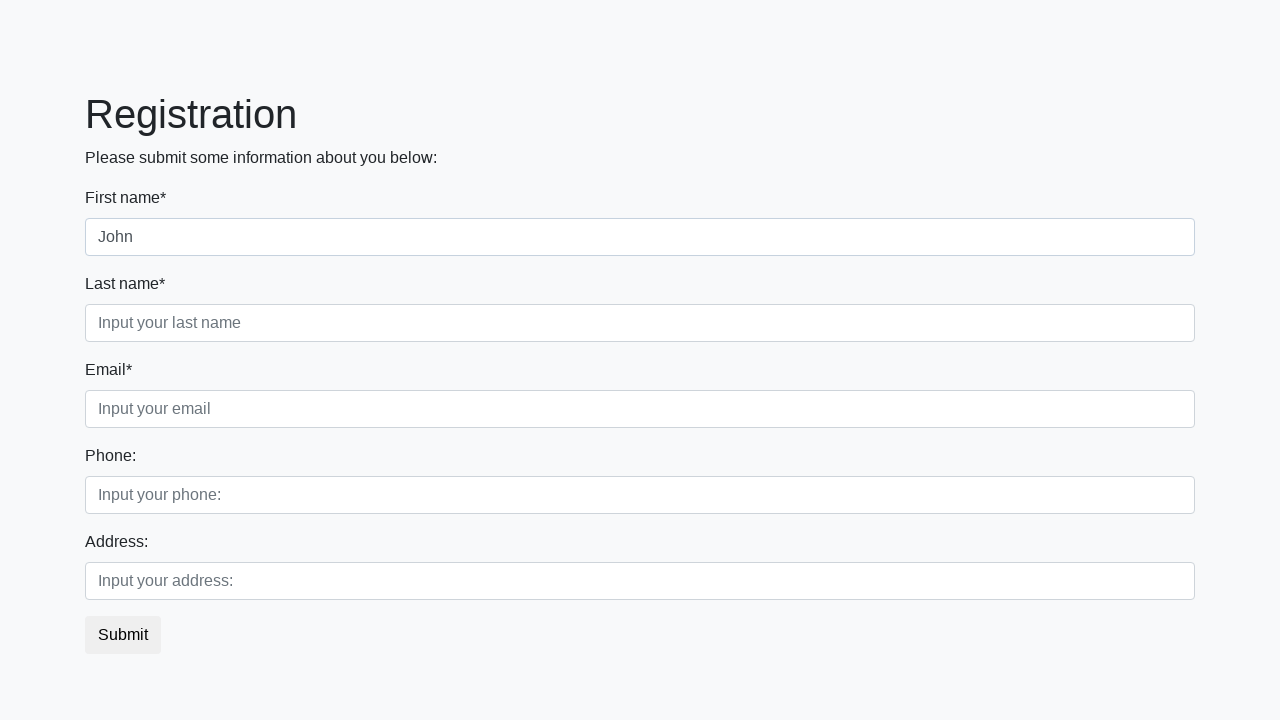

Filled last name field with 'Smith' on .first_block>.second_class>.second
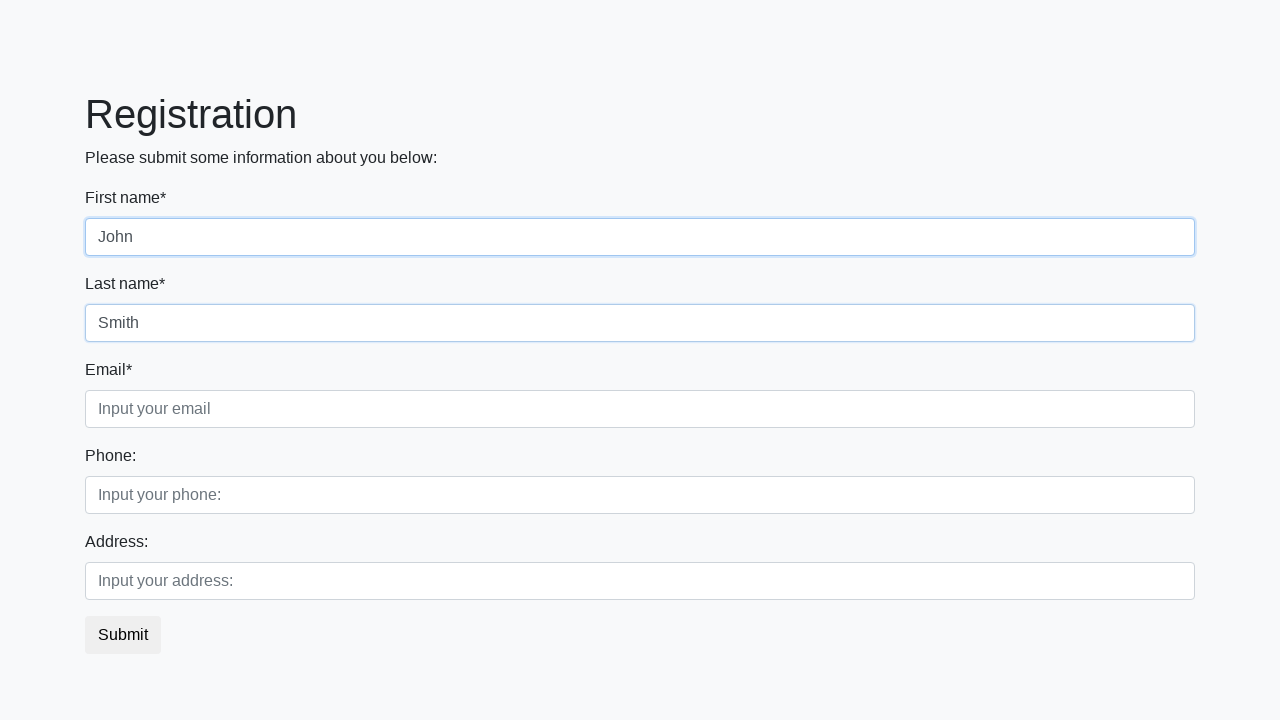

Filled email field with 'john.smith@test.com' on .first_block>.third_class>.third
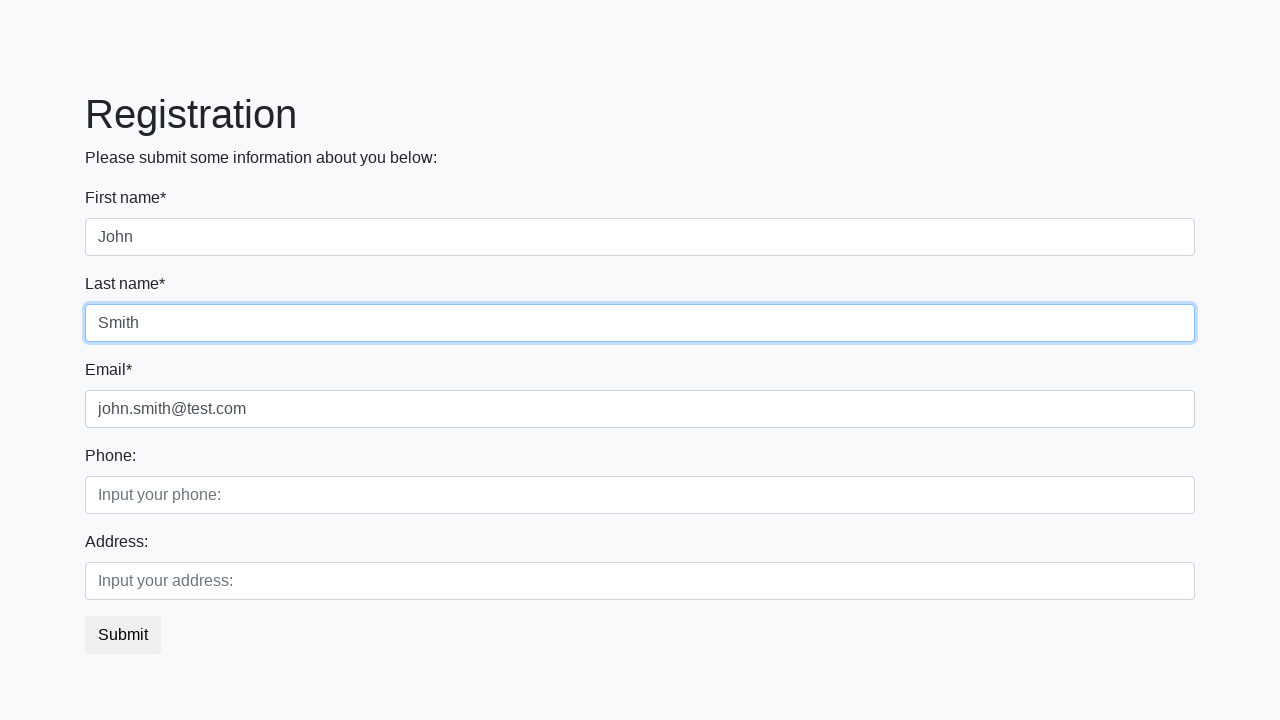

Clicked submit button to register at (123, 635) on button
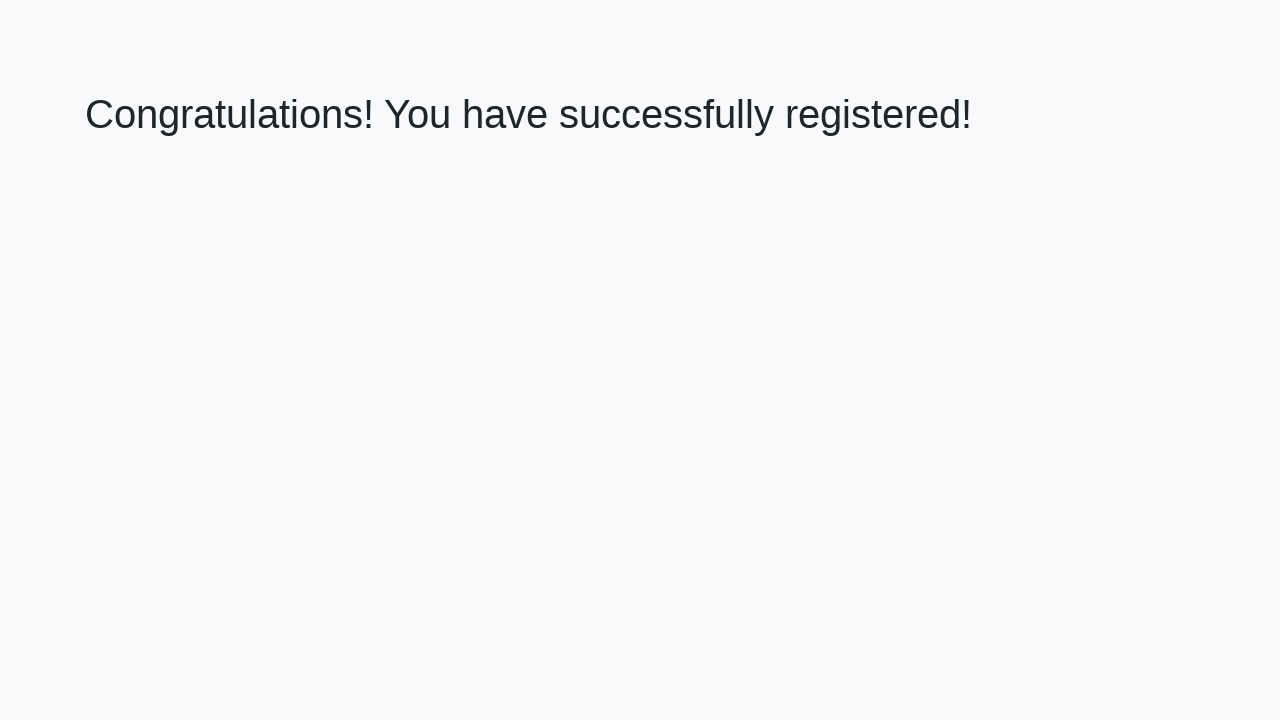

Success message displayed - registration completed
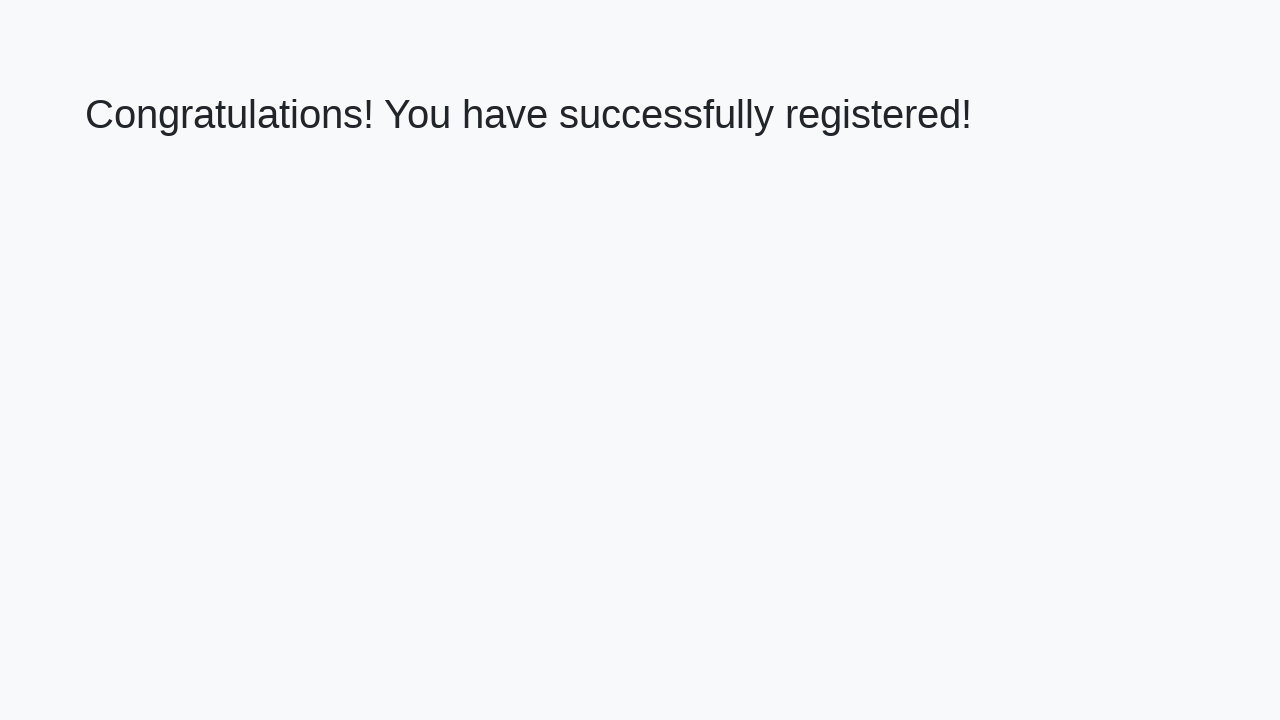

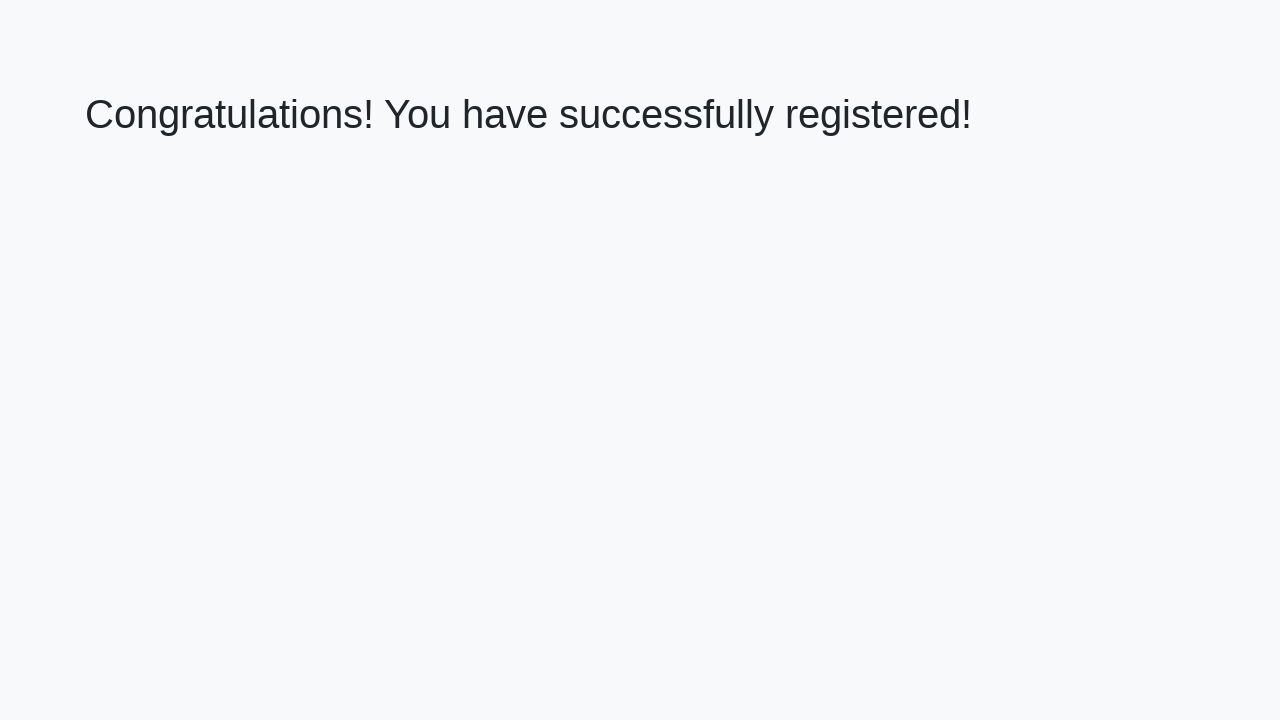